Tests registration form by verifying page title, checking form field visibility and status, then filling in first name and last name fields

Starting URL: https://ecommerce-playground.lambdatest.io/index.php?route=account/register

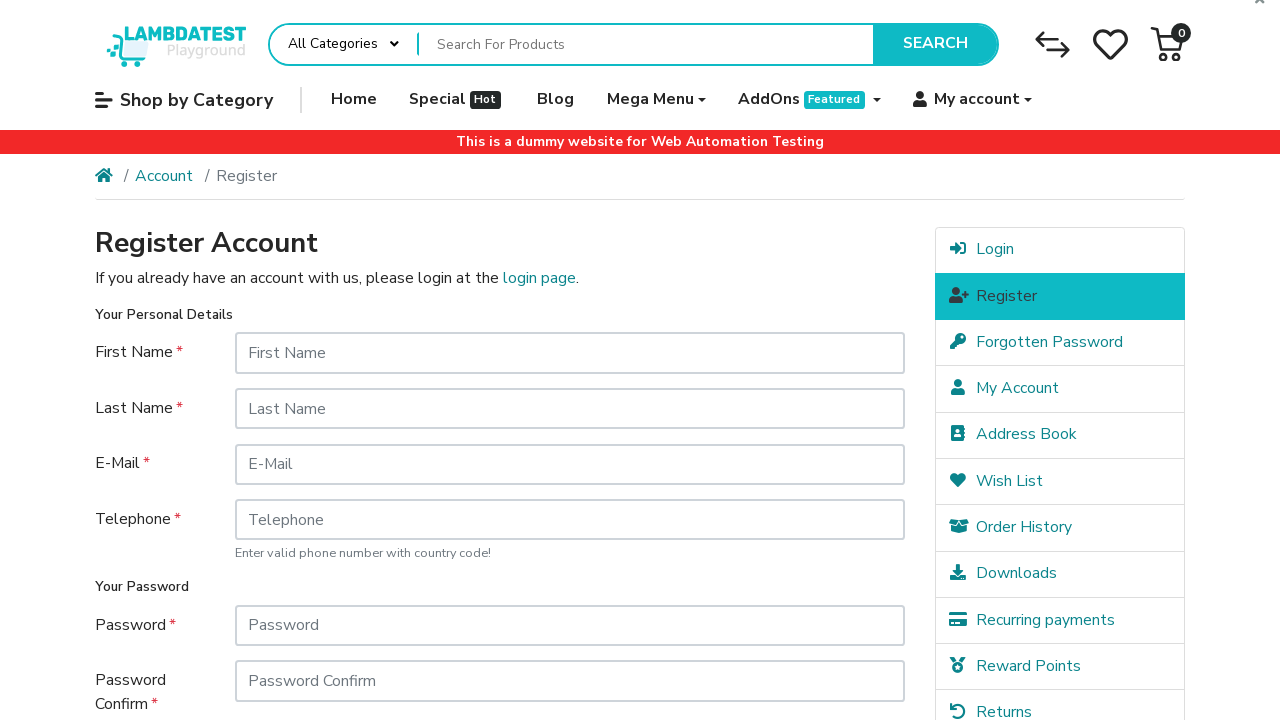

Verified page title is 'Register Account'
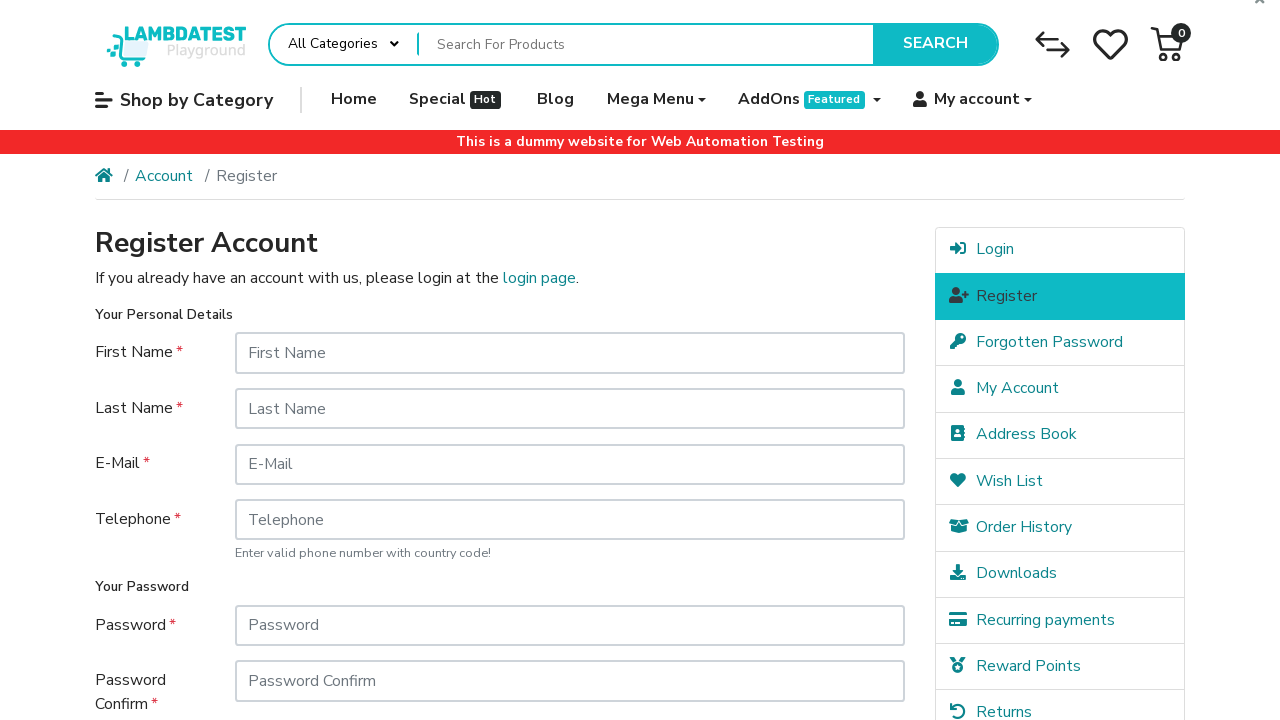

Located first name input field
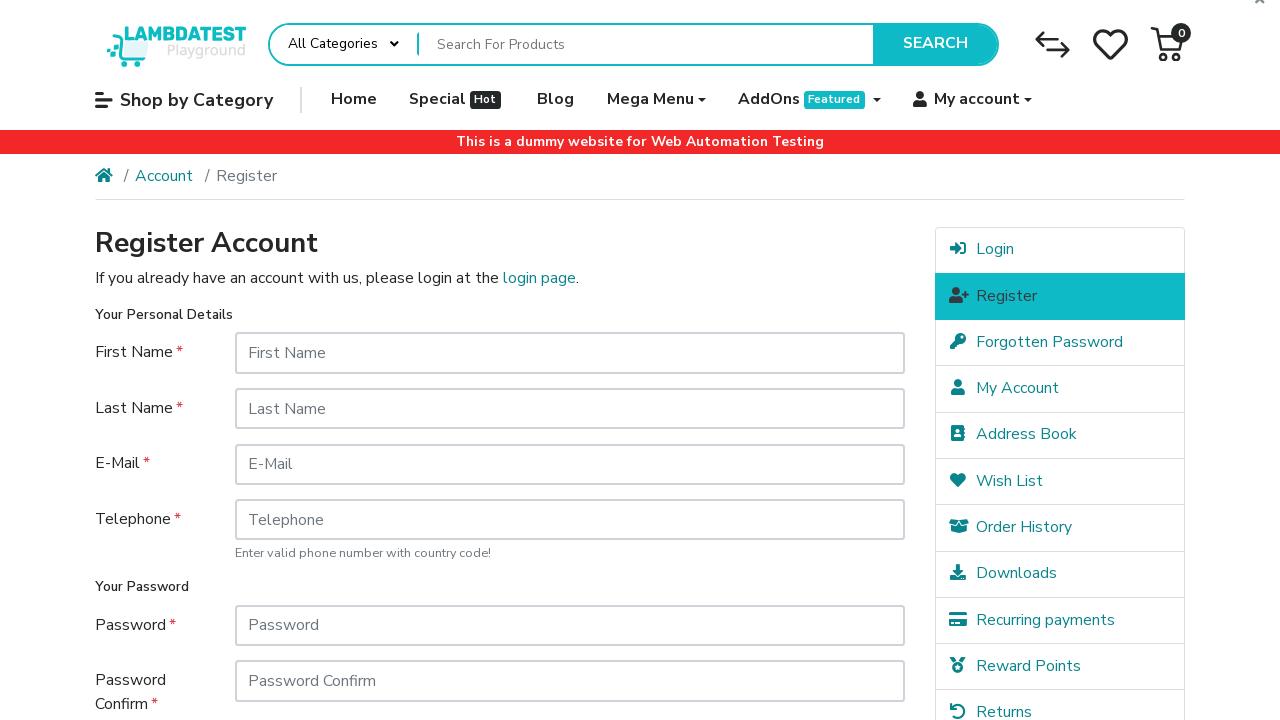

Verified first name field is visible
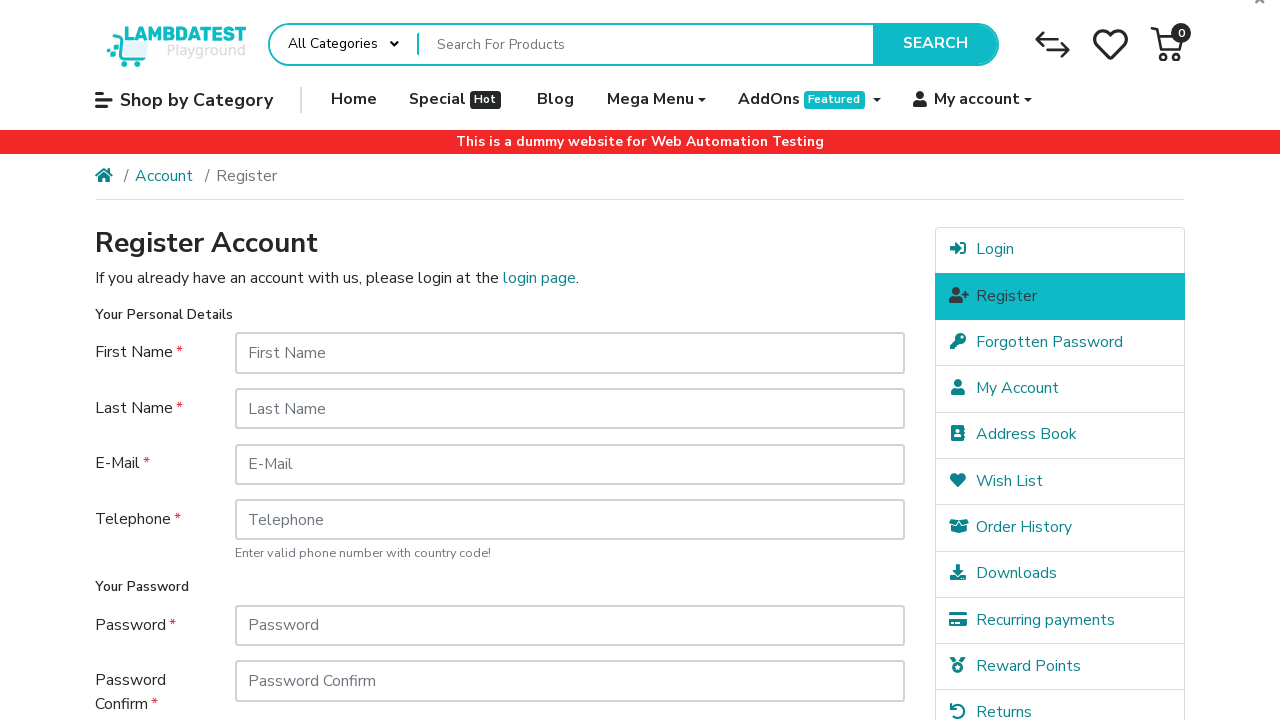

Verified first name field is enabled
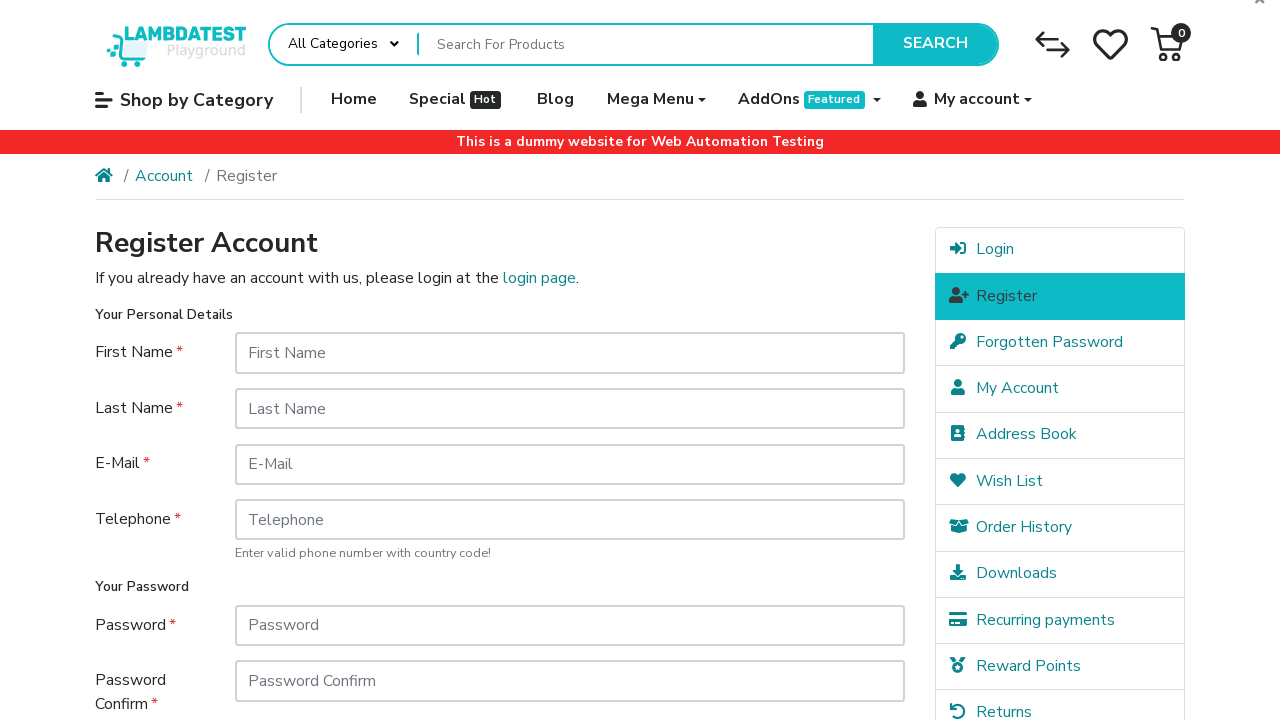

Filled first name field with 'Ram' on #input-firstname
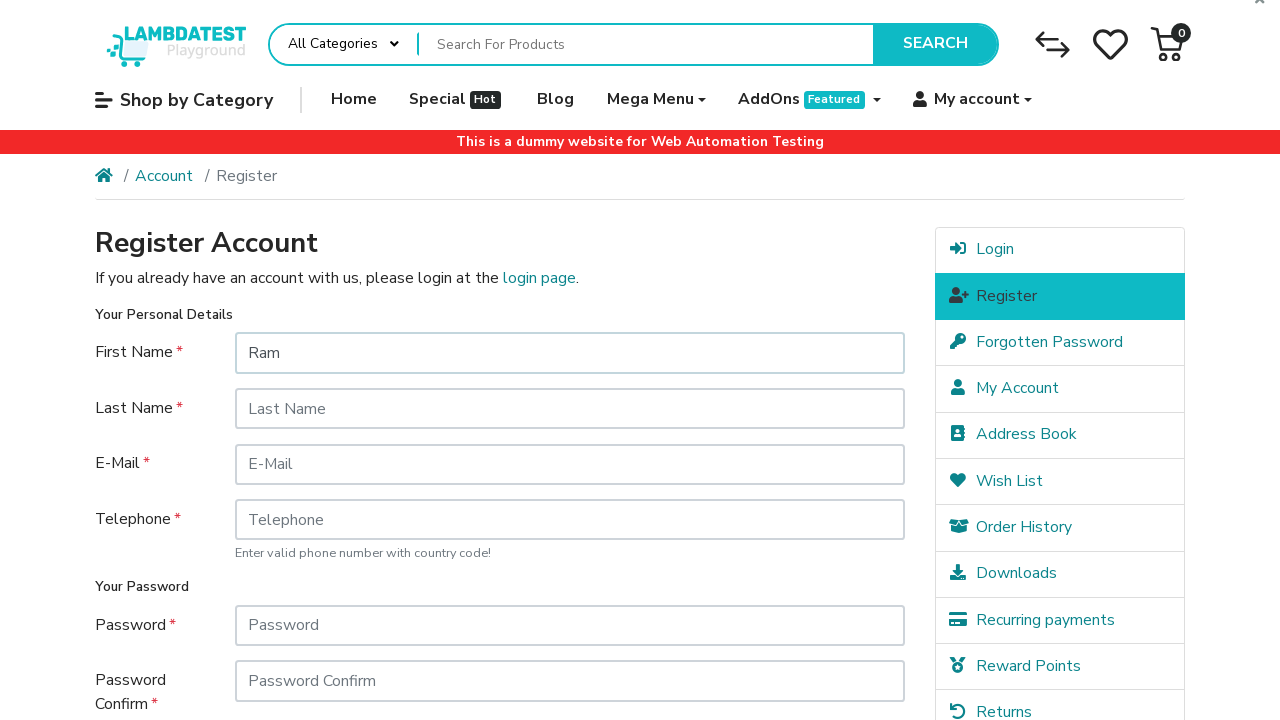

Filled last name field with 'Dahal' on #input-lastname
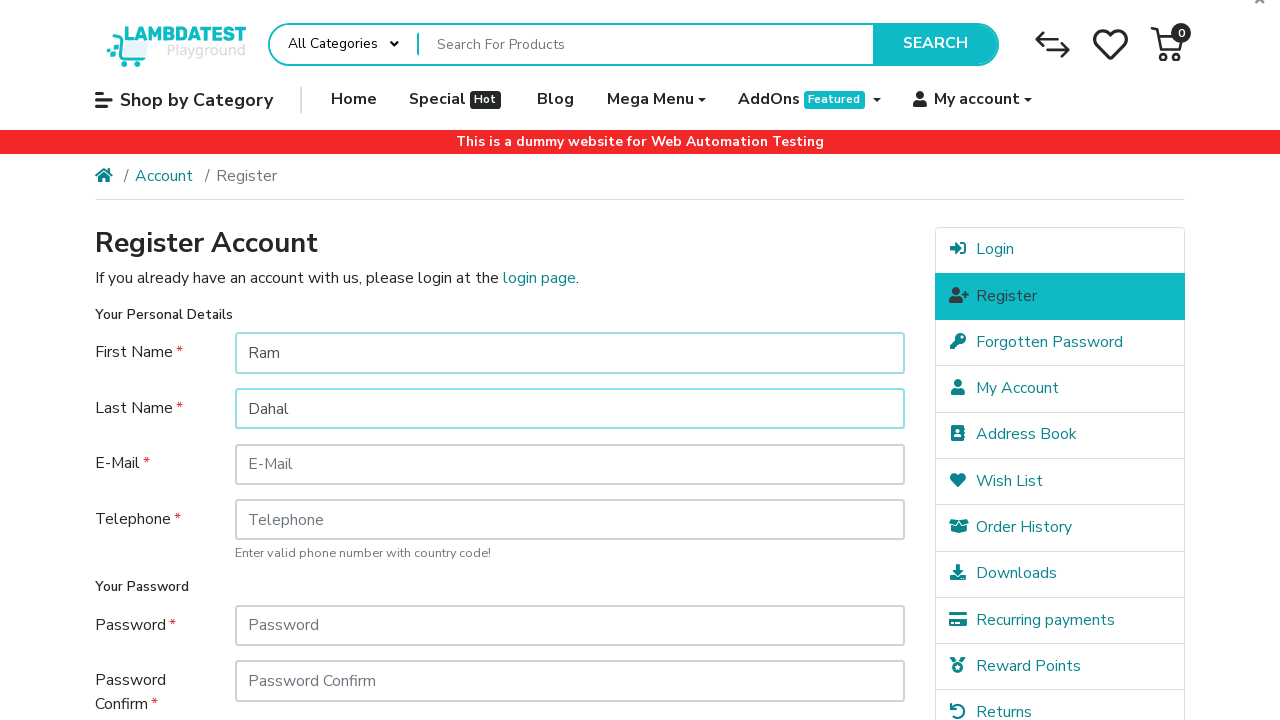

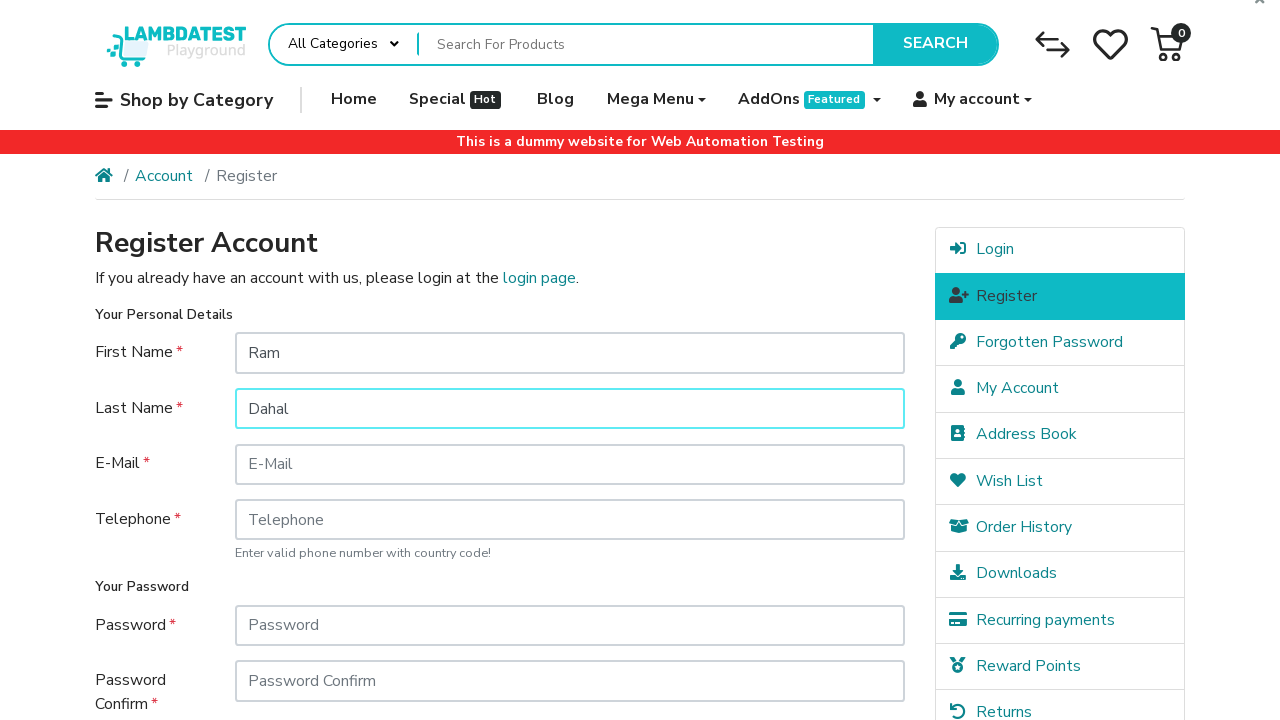